Tests the search functionality and infinite scroll loading on Fruits Family website by navigating to a search results page and scrolling down multiple times to trigger lazy-loaded content.

Starting URL: https://fruitsfamily.com/search/vintage%20jacket

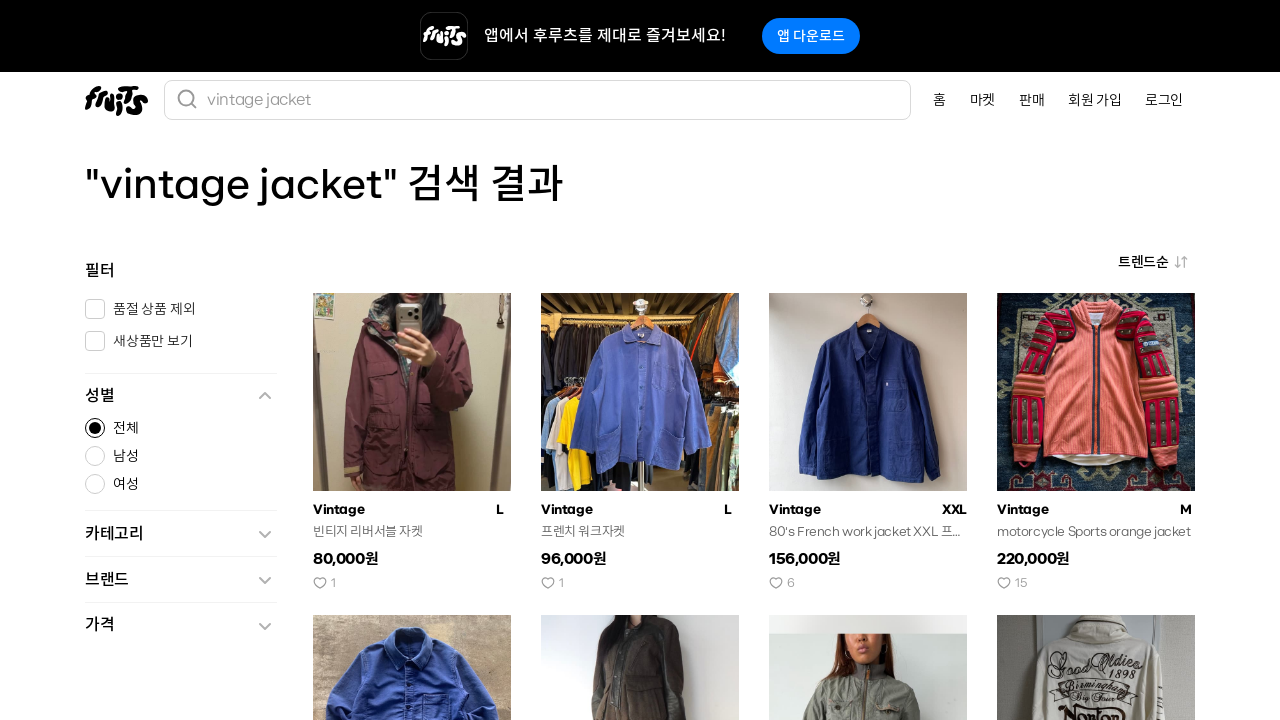

Scrolled to bottom of page (scroll 1 of 3)
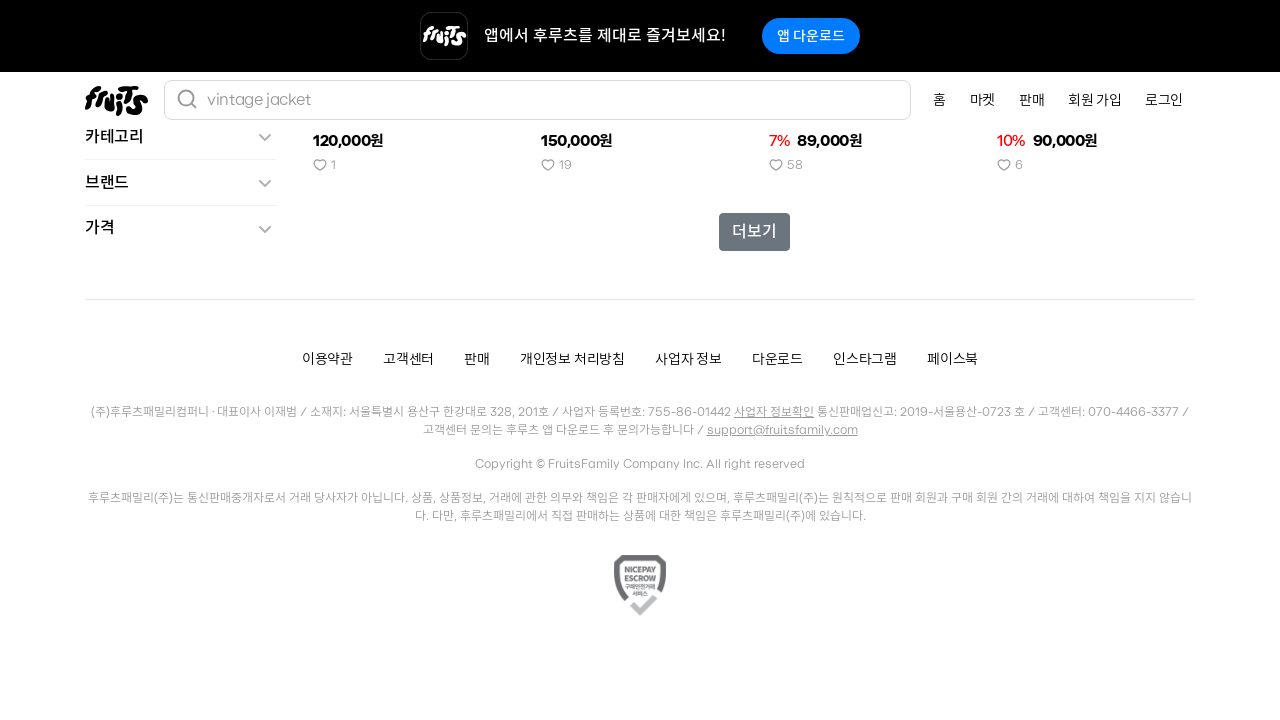

Waited 2 seconds for lazy-loaded content to load
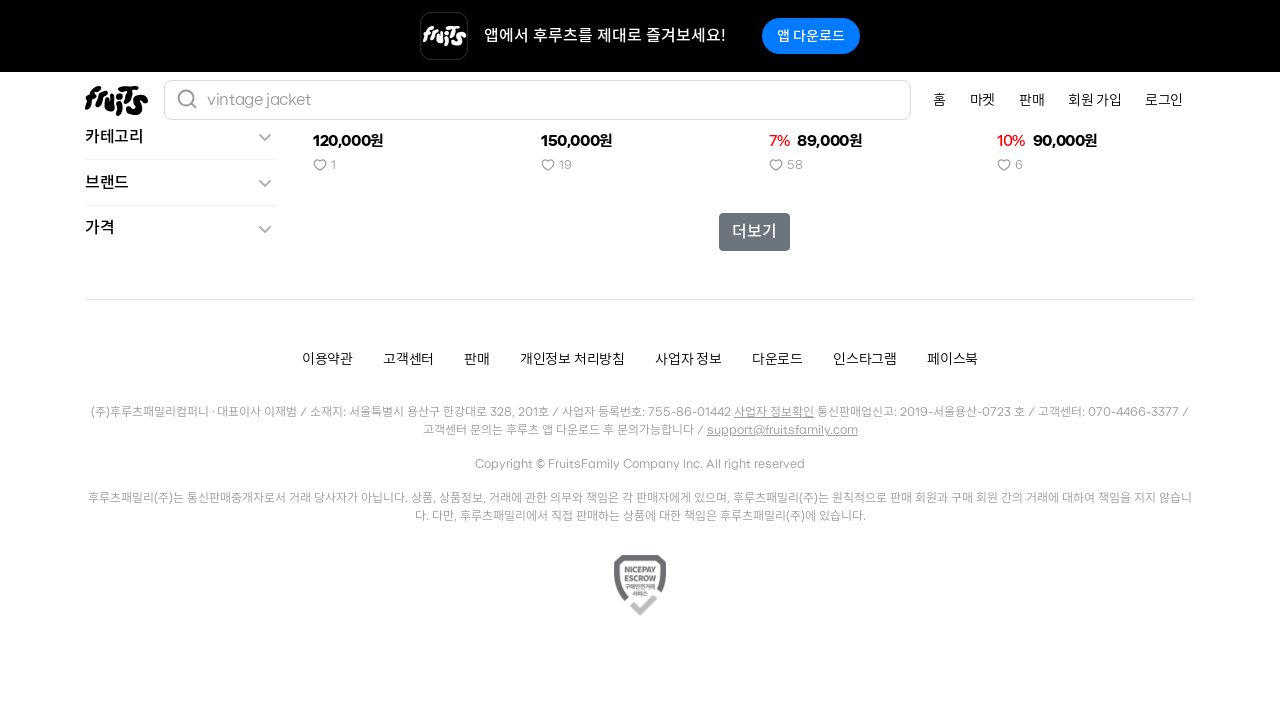

Scrolled to bottom of page (scroll 2 of 3)
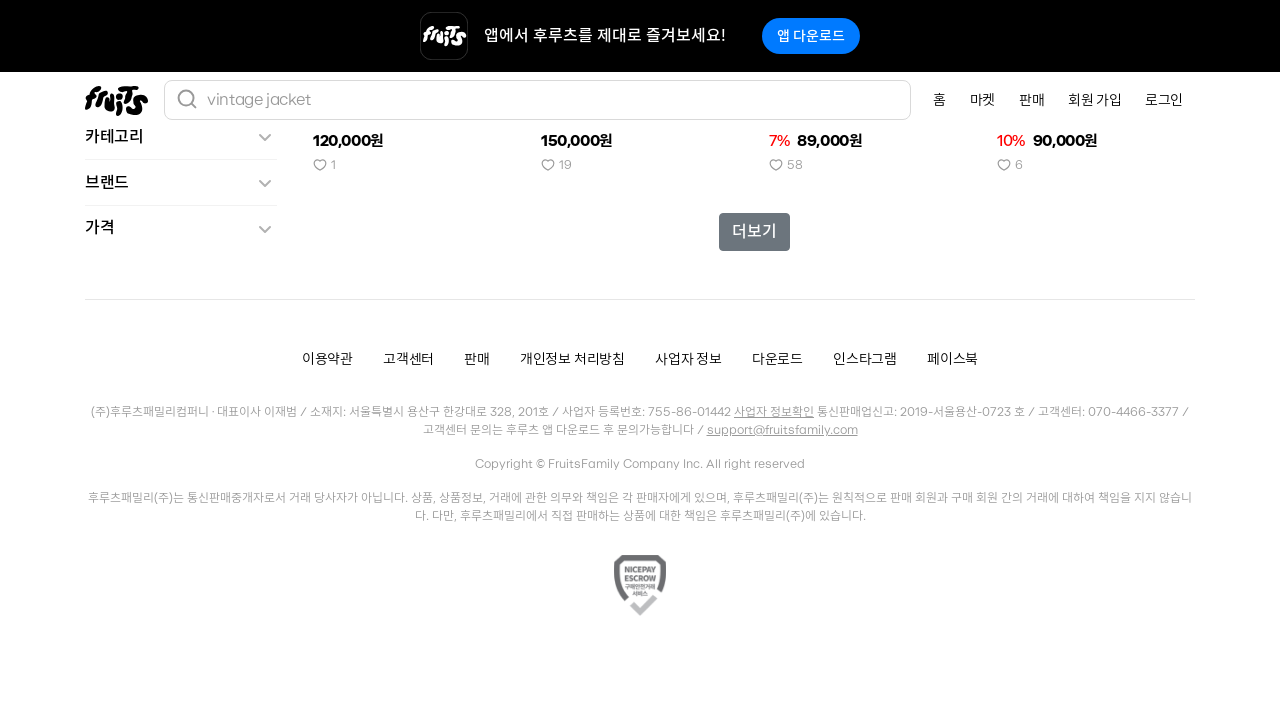

Waited 2 seconds for lazy-loaded content to load
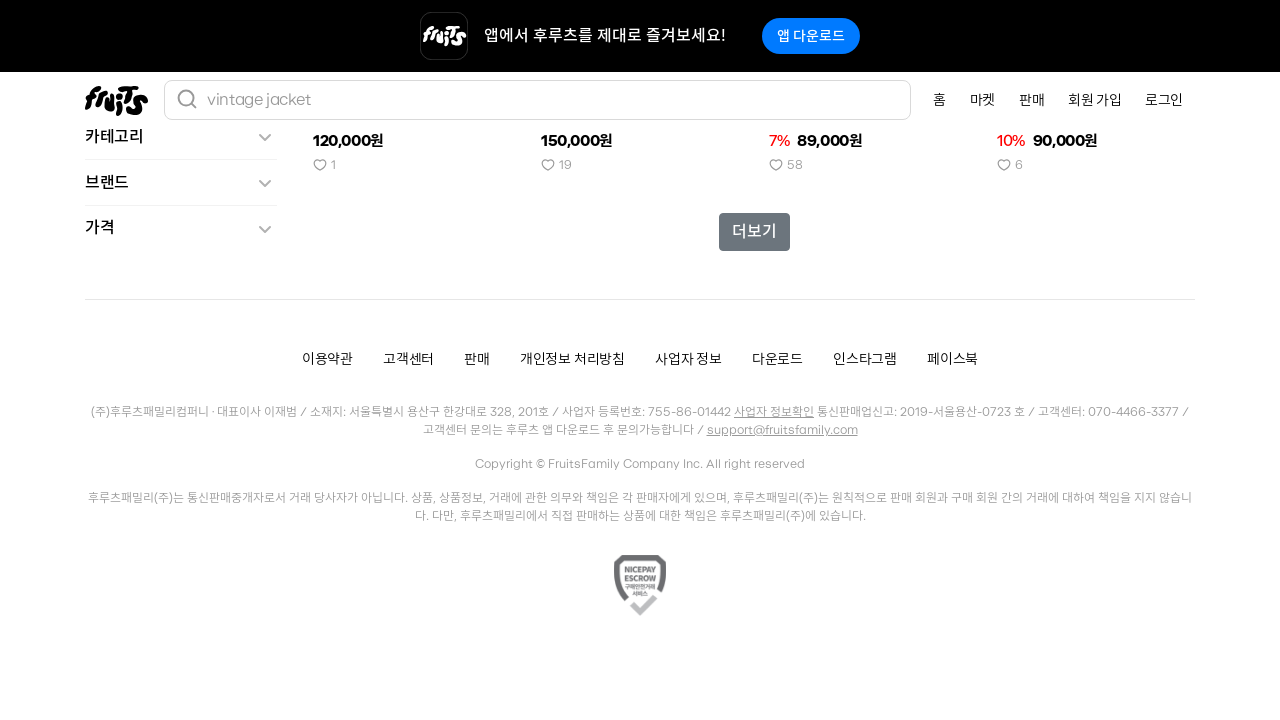

Scrolled to bottom of page (scroll 3 of 3)
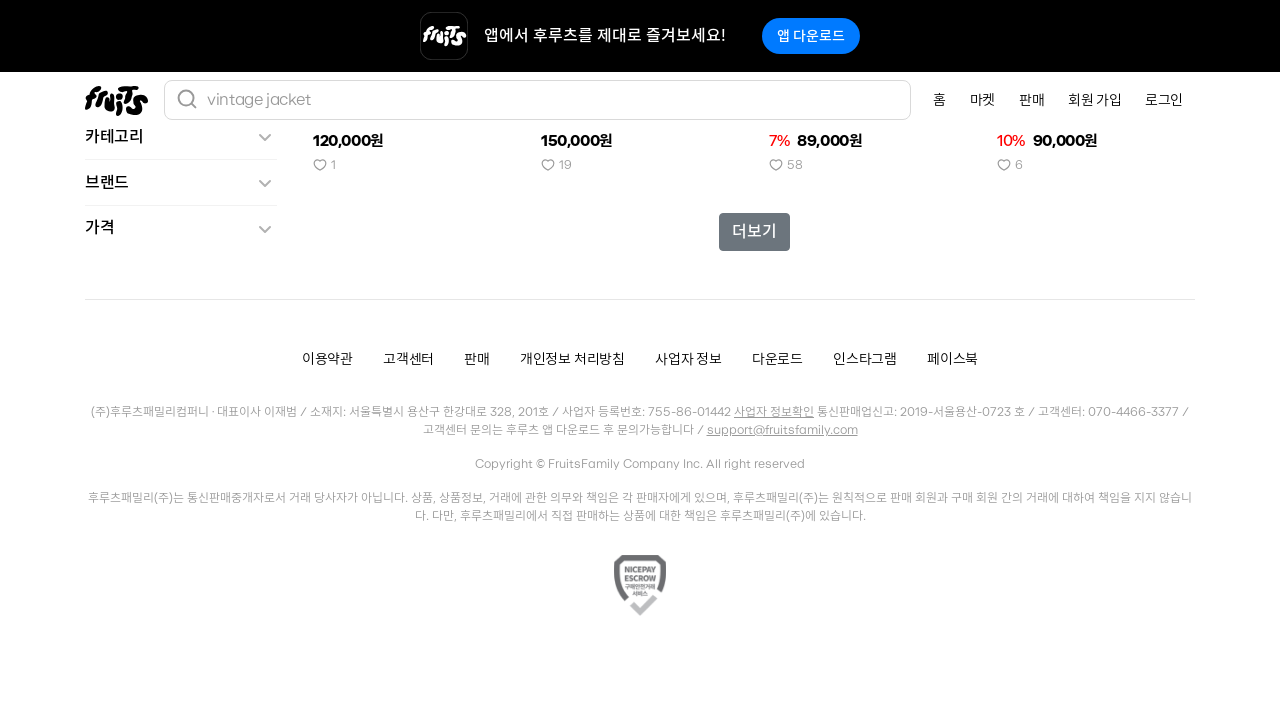

Waited 2 seconds for lazy-loaded content to load
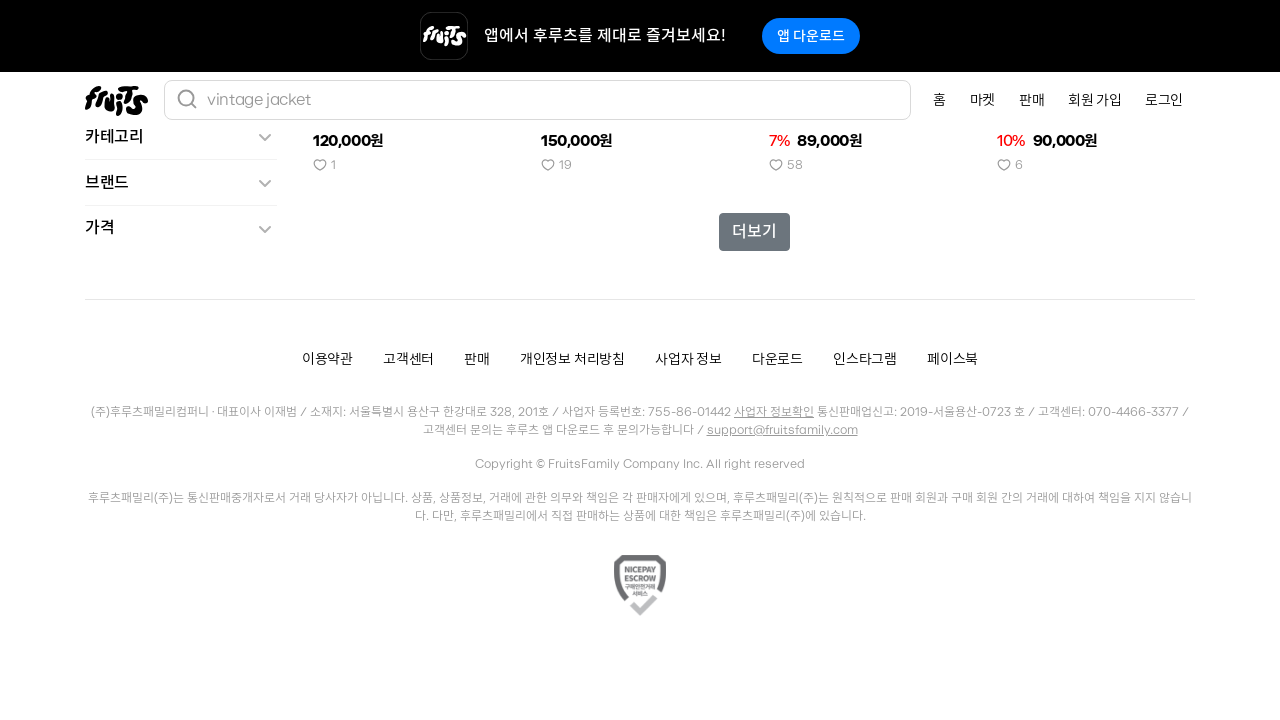

Verified that product list items have loaded
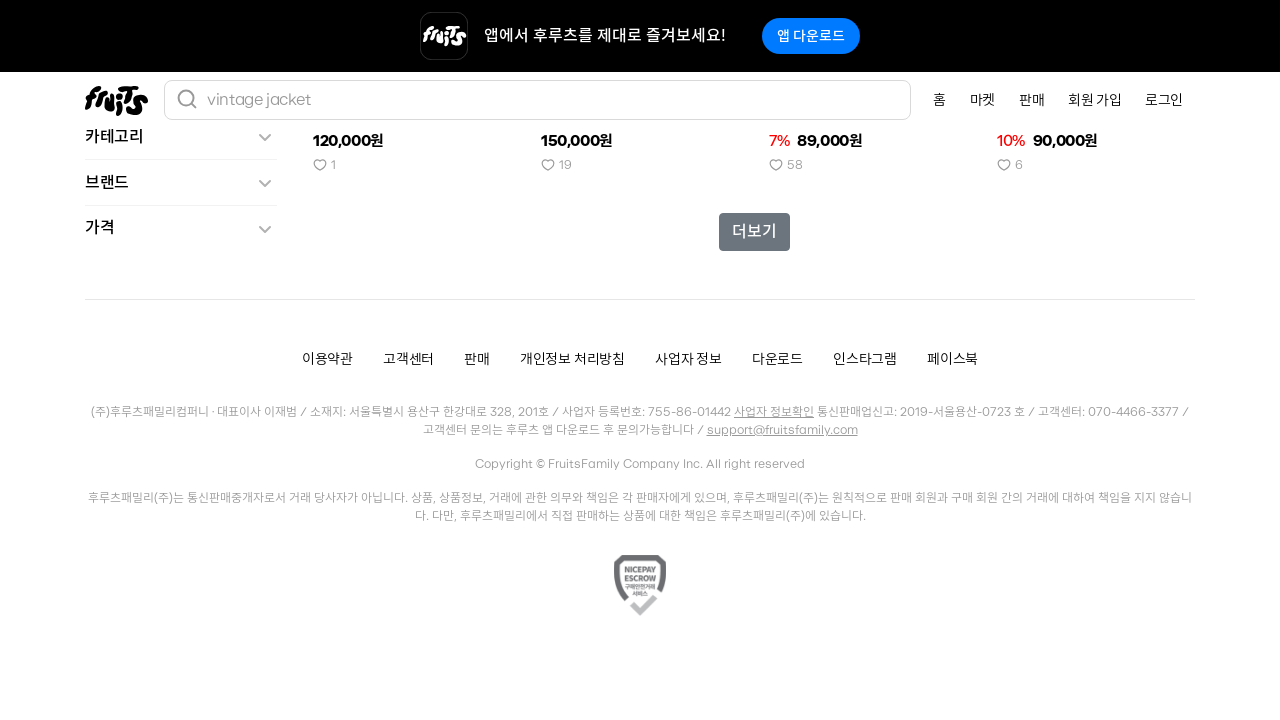

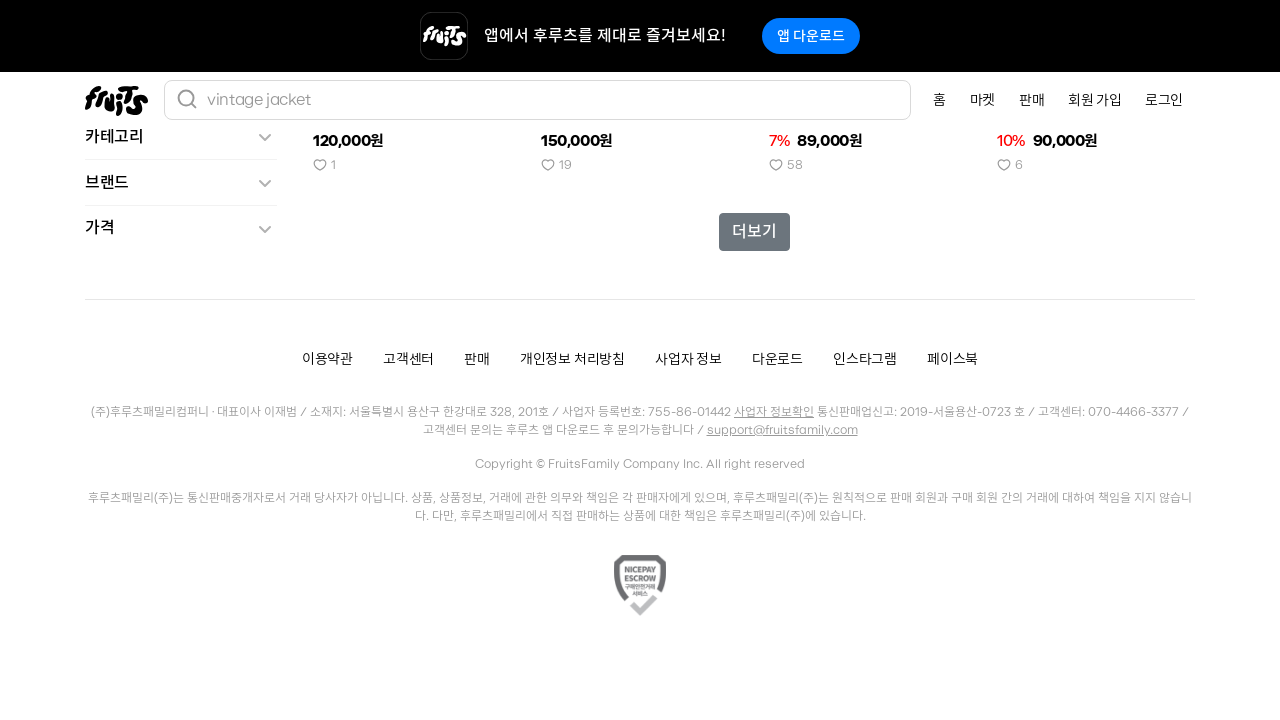